Tests mouse moveTo functionality with zero offsets

Starting URL: http://guinea-pig.webdriver.io/pointer.html

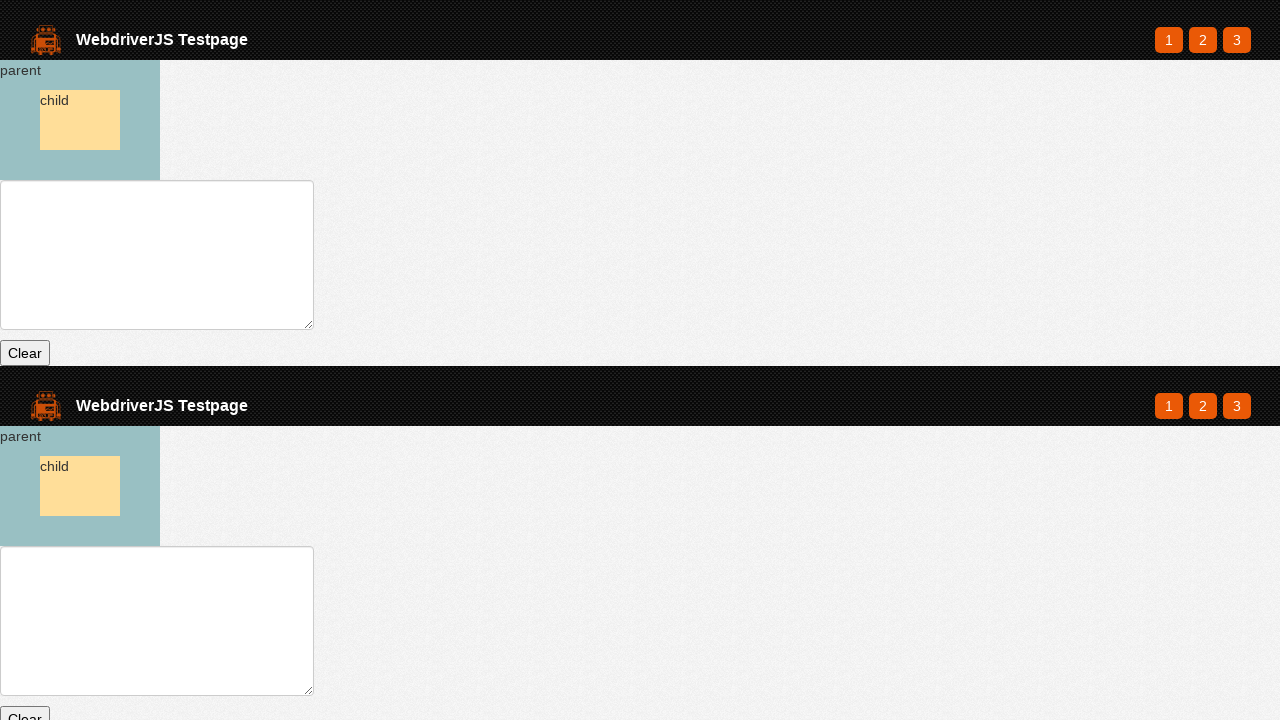

Waited for parent element to load
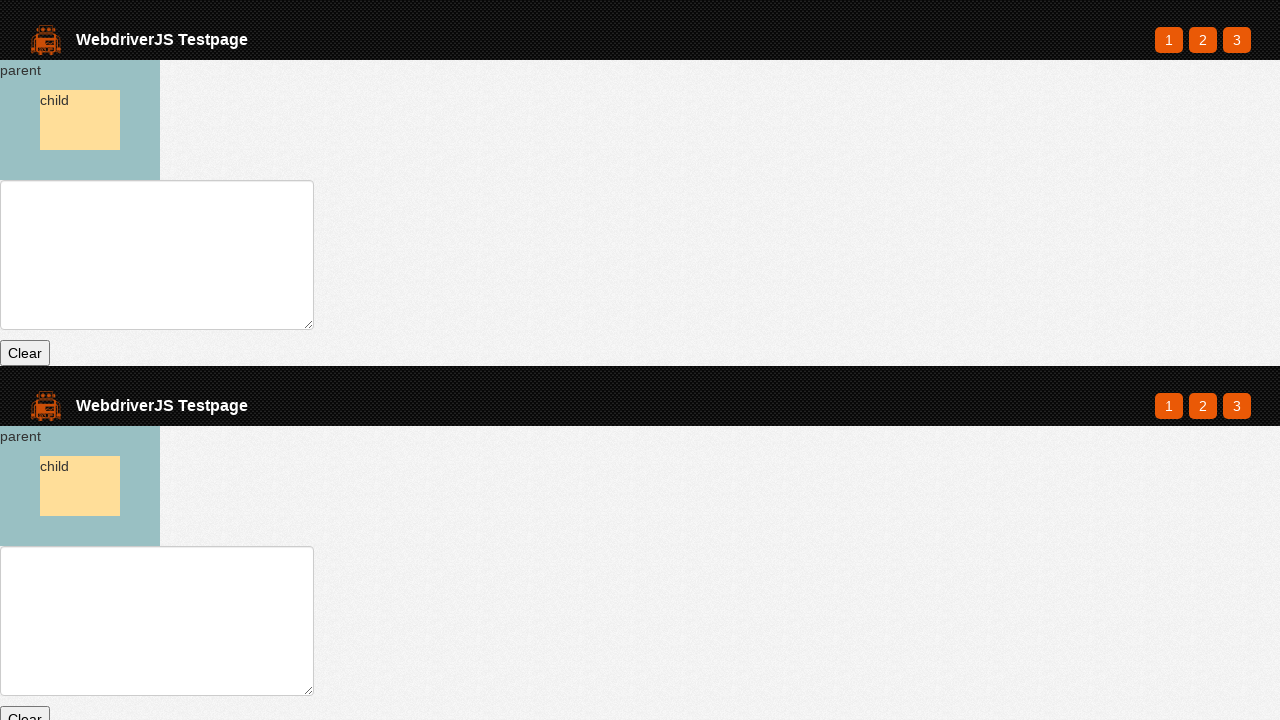

Hovered over parent element to move mouse to center at (80, 120) on #parent
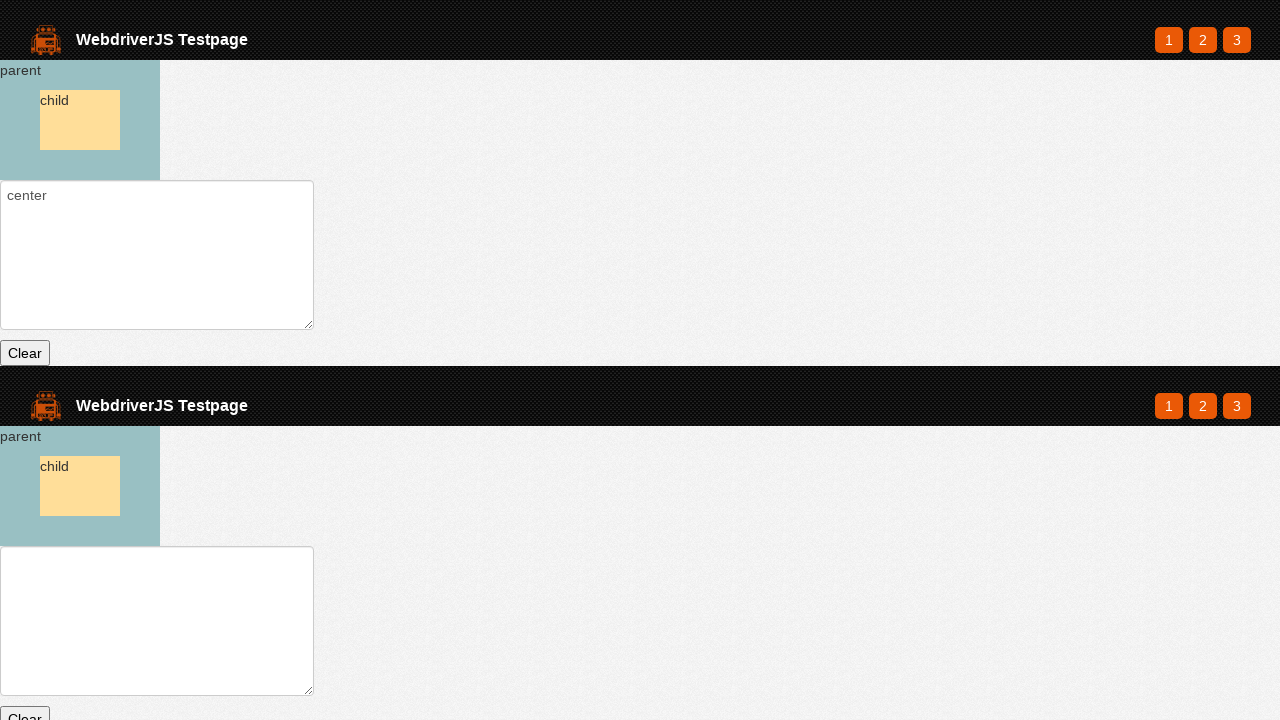

Retrieved text field value to verify mouse position
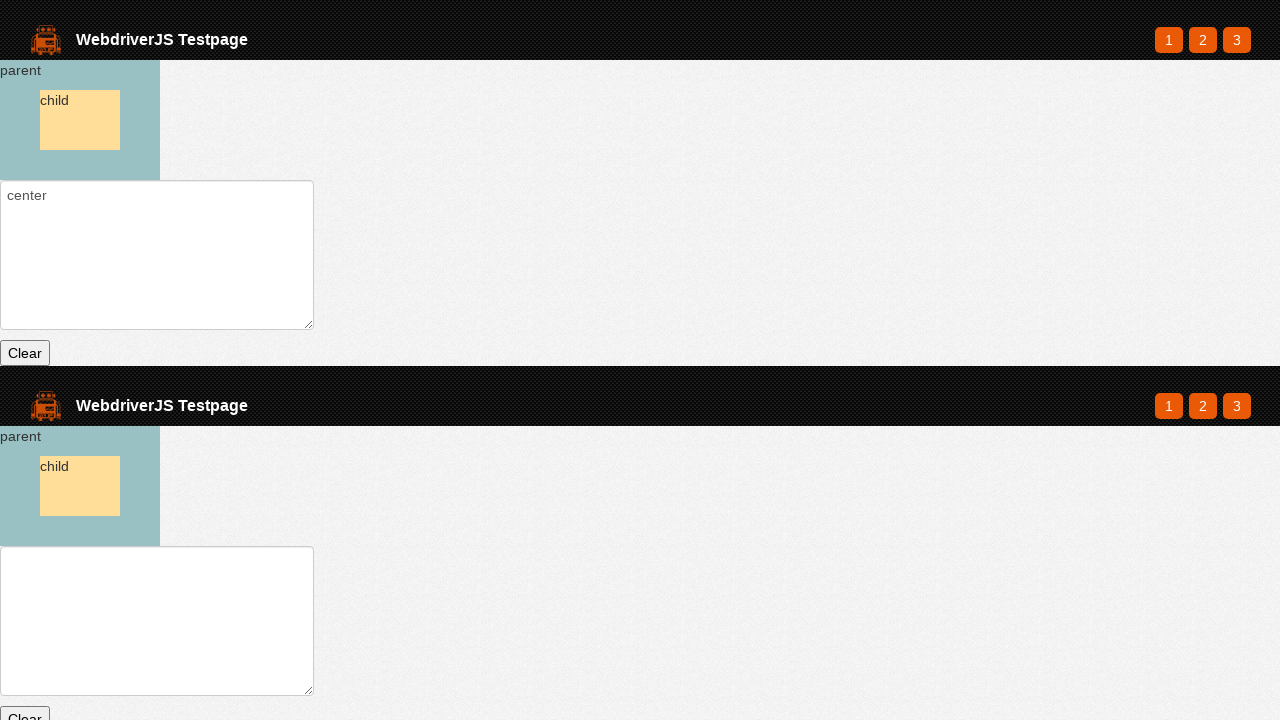

Verified text field contains 'center' confirming mouse moved to center
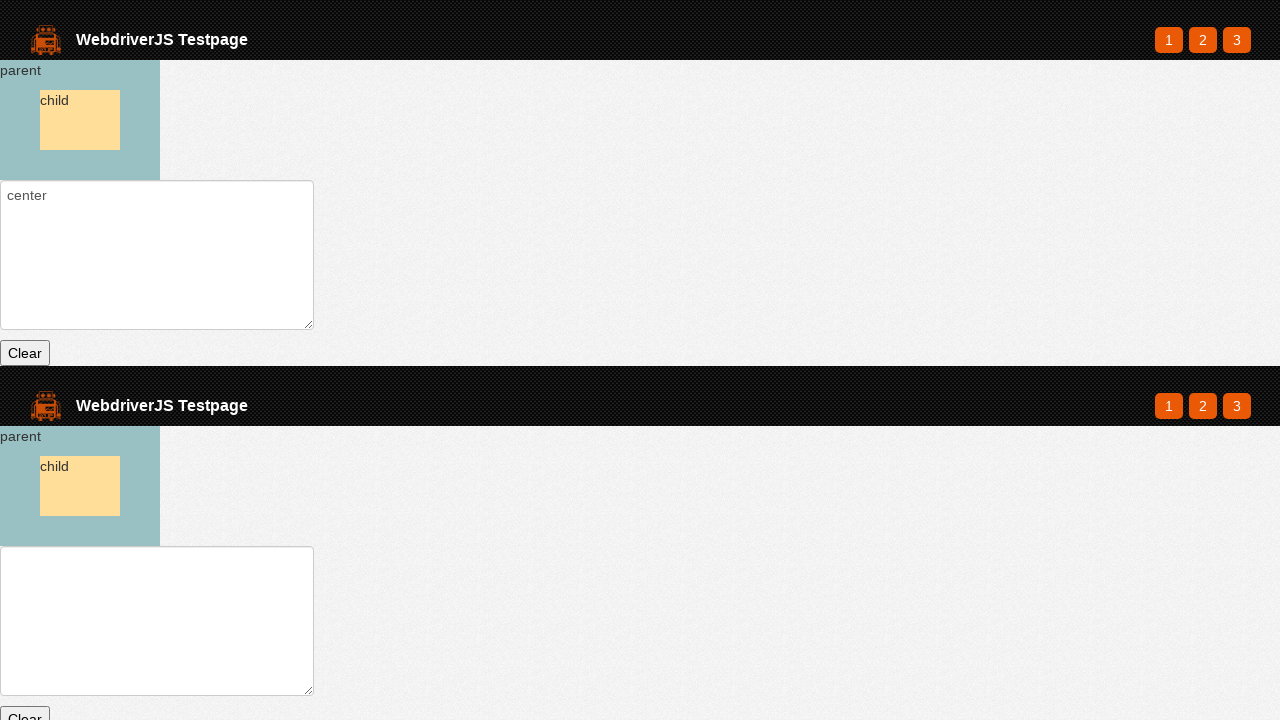

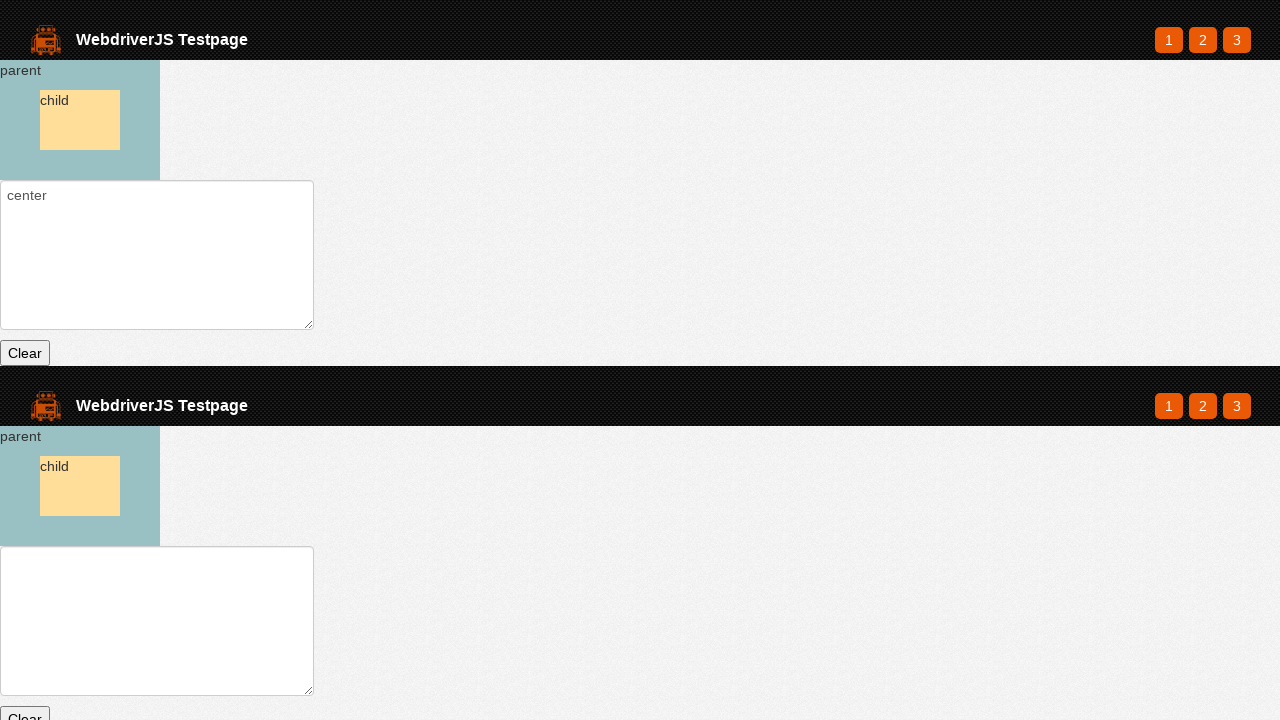